Navigates to the XPath practice page and locates the last table row with class 'usr_acn' using XPath axes selector

Starting URL: https://selectorshub.com/xpath-practice-page/

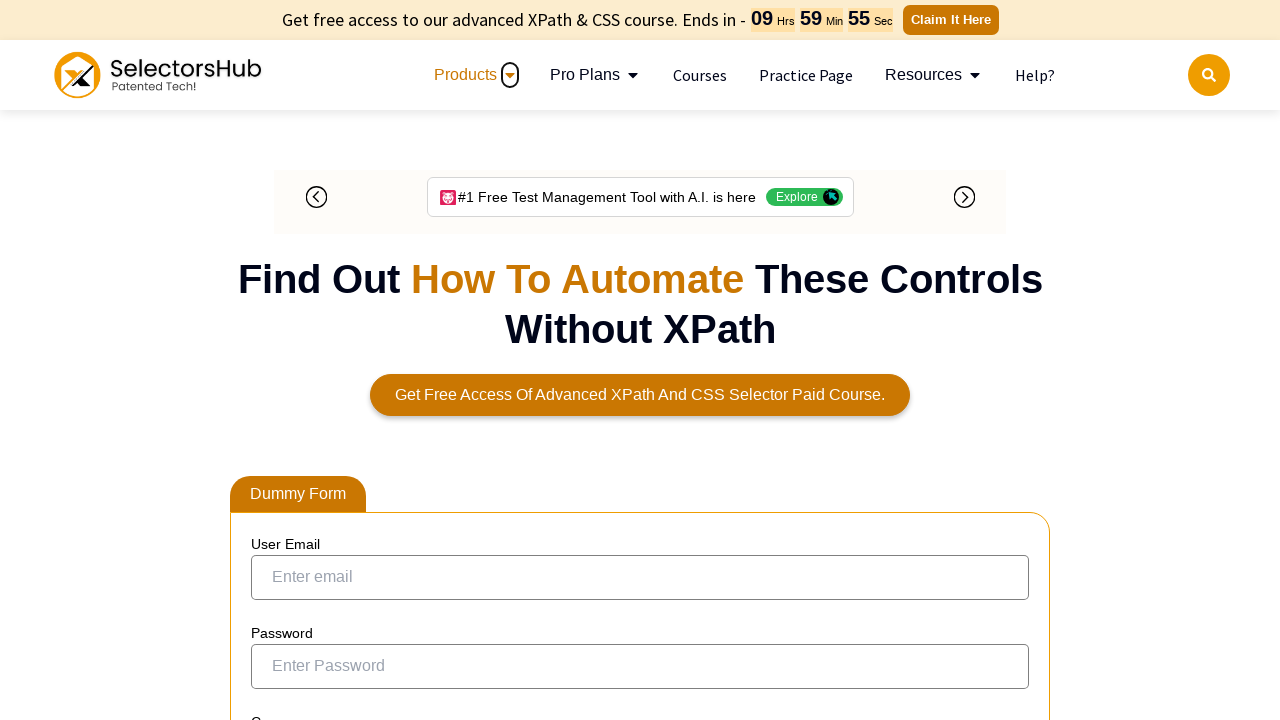

Waited for table rows with class 'usr_acn' to be present
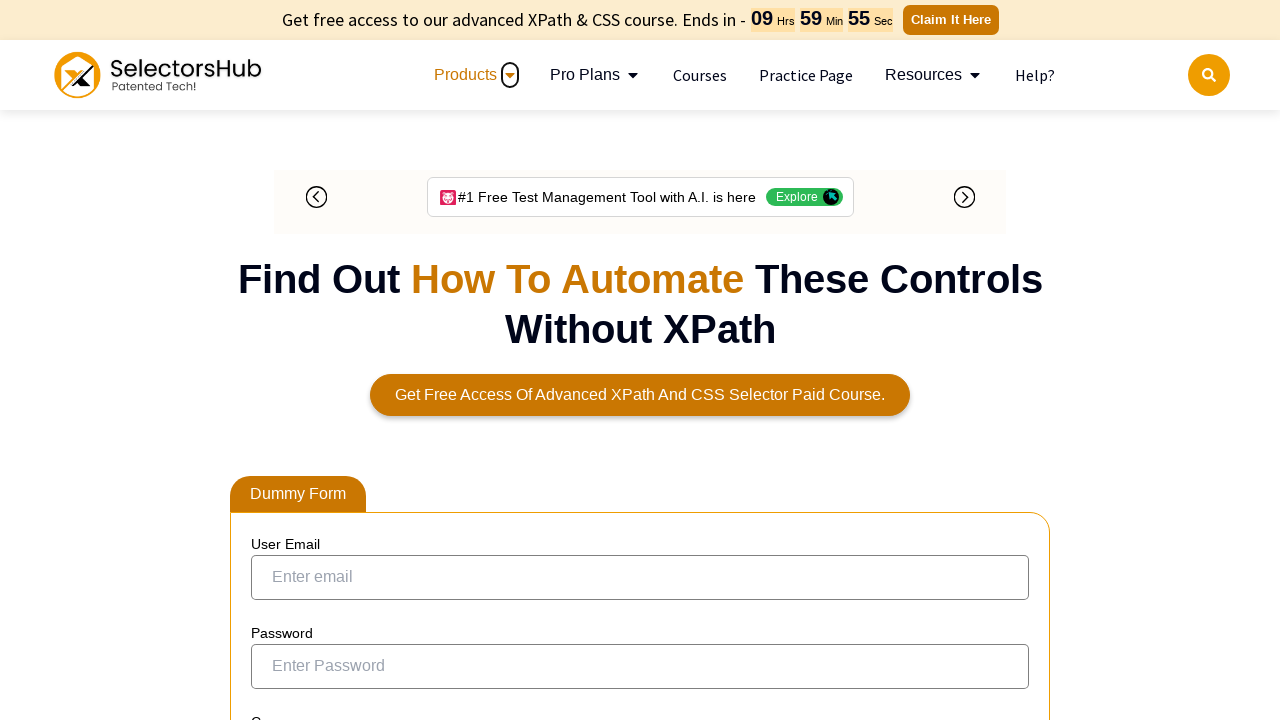

Located the last table row with class 'usr_acn' using XPath axes selector
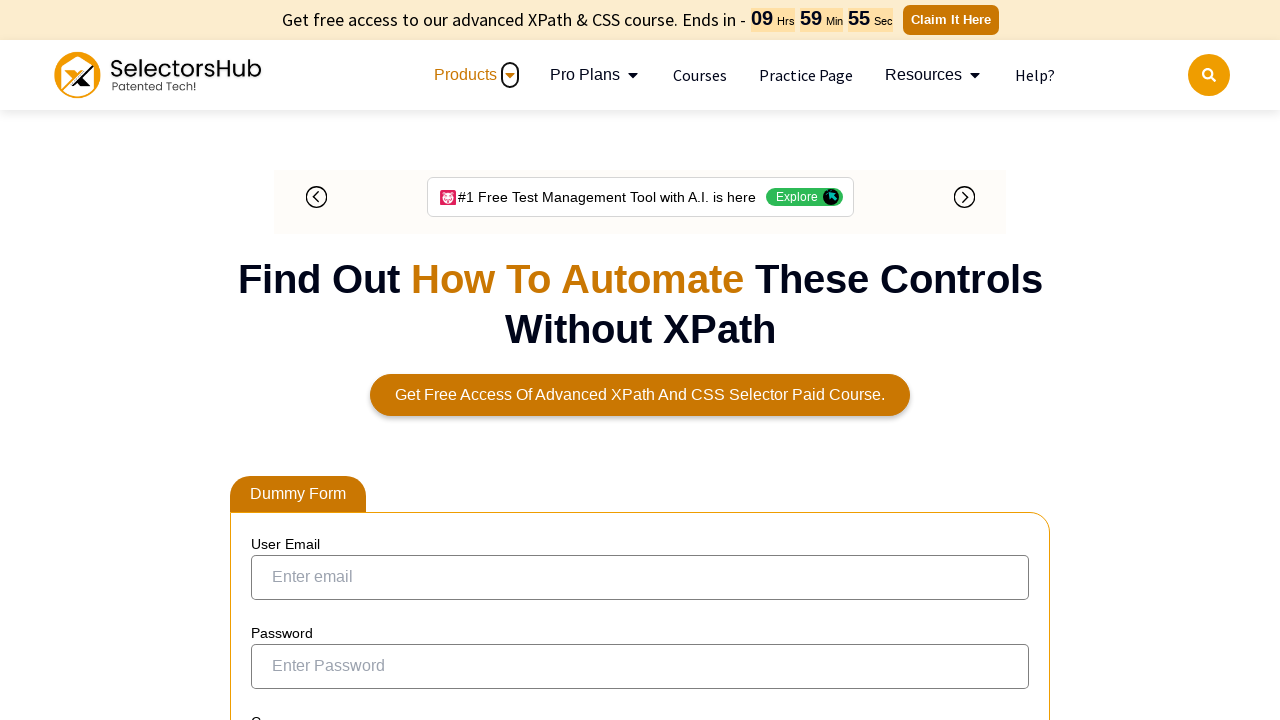

Waited for the last table row to become visible
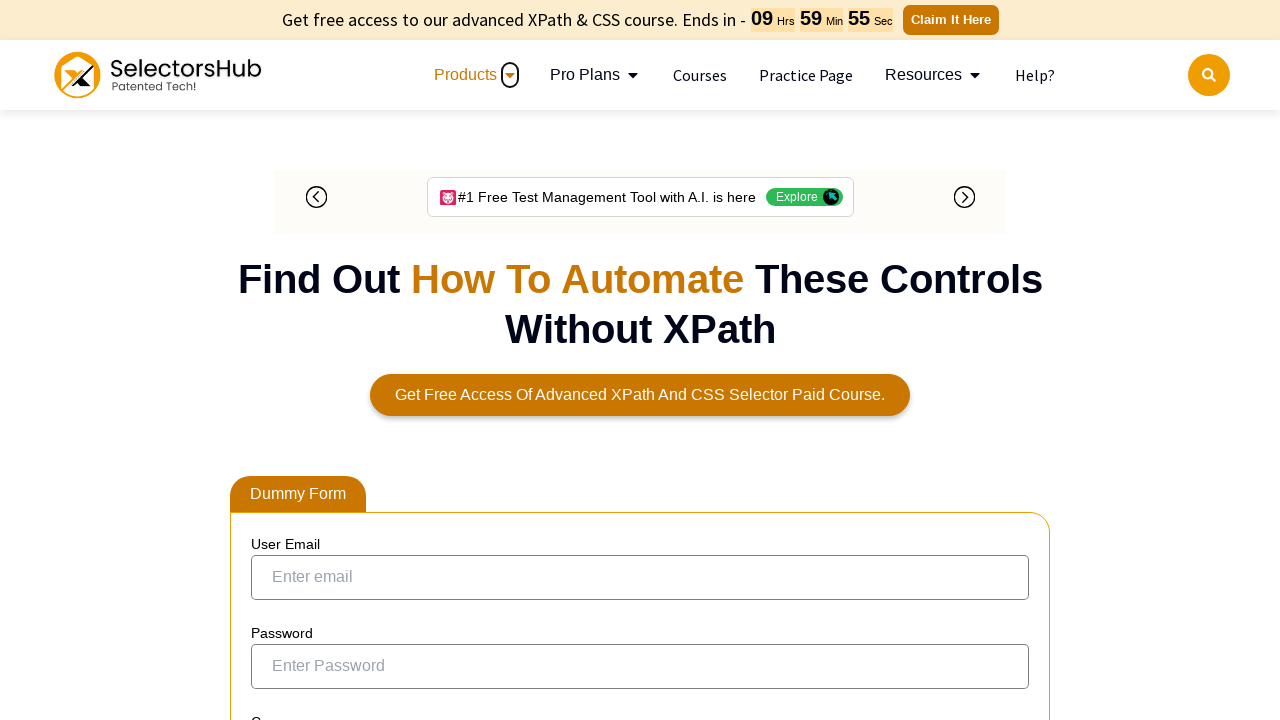

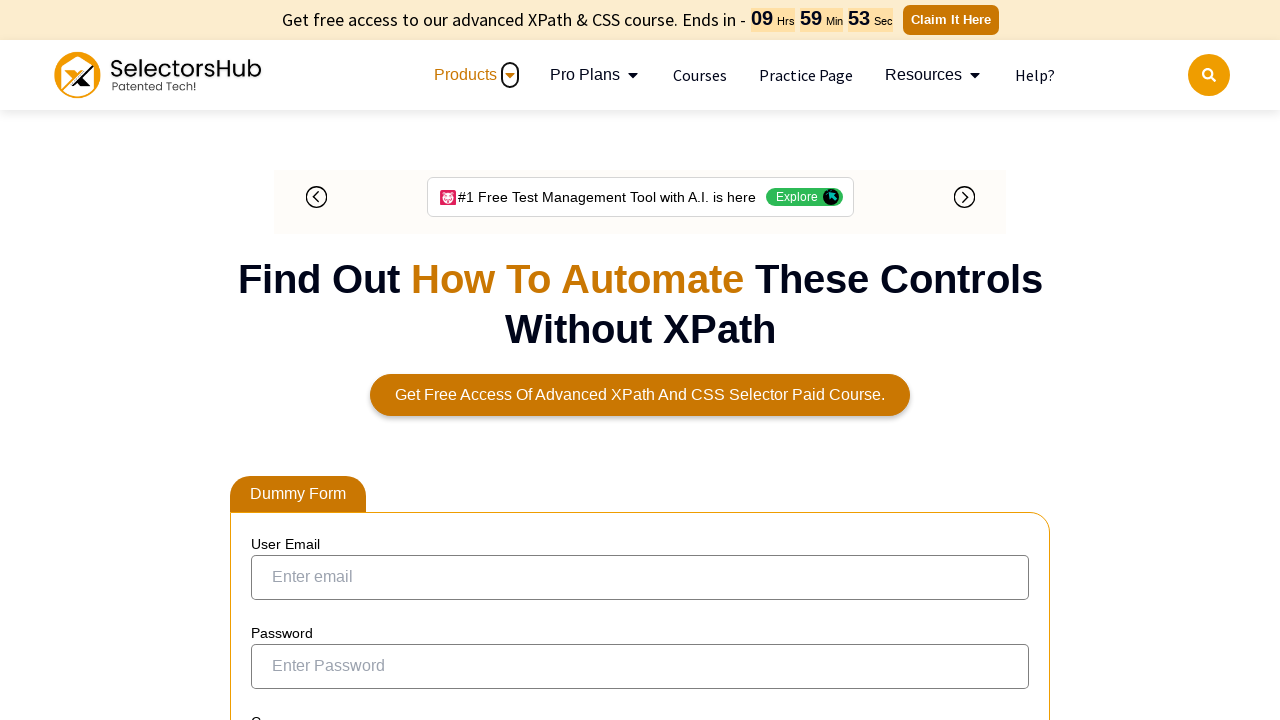